Fills out a practice registration form with personal information including name, email, gender, phone, date of birth, subjects, hobbies, and address, then submits the form

Starting URL: https://demoqa.com/automation-practice-form

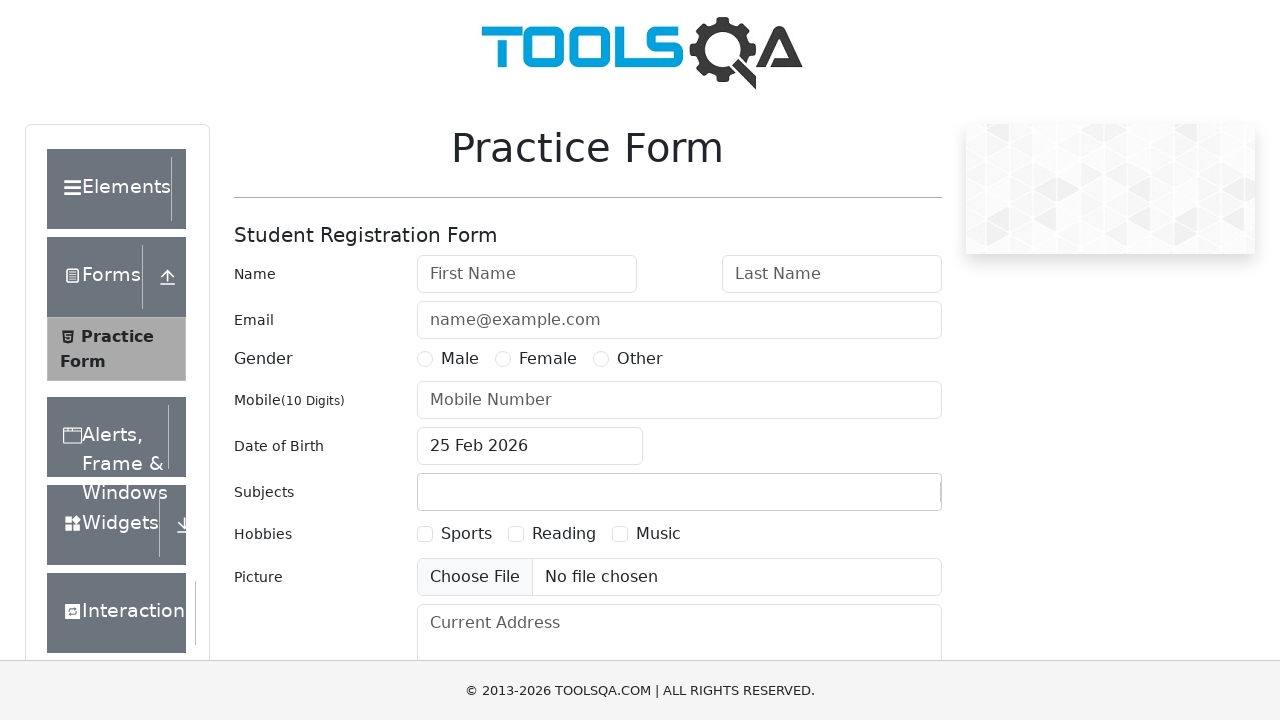

Filled first name field with 'Sergey' on input#firstName
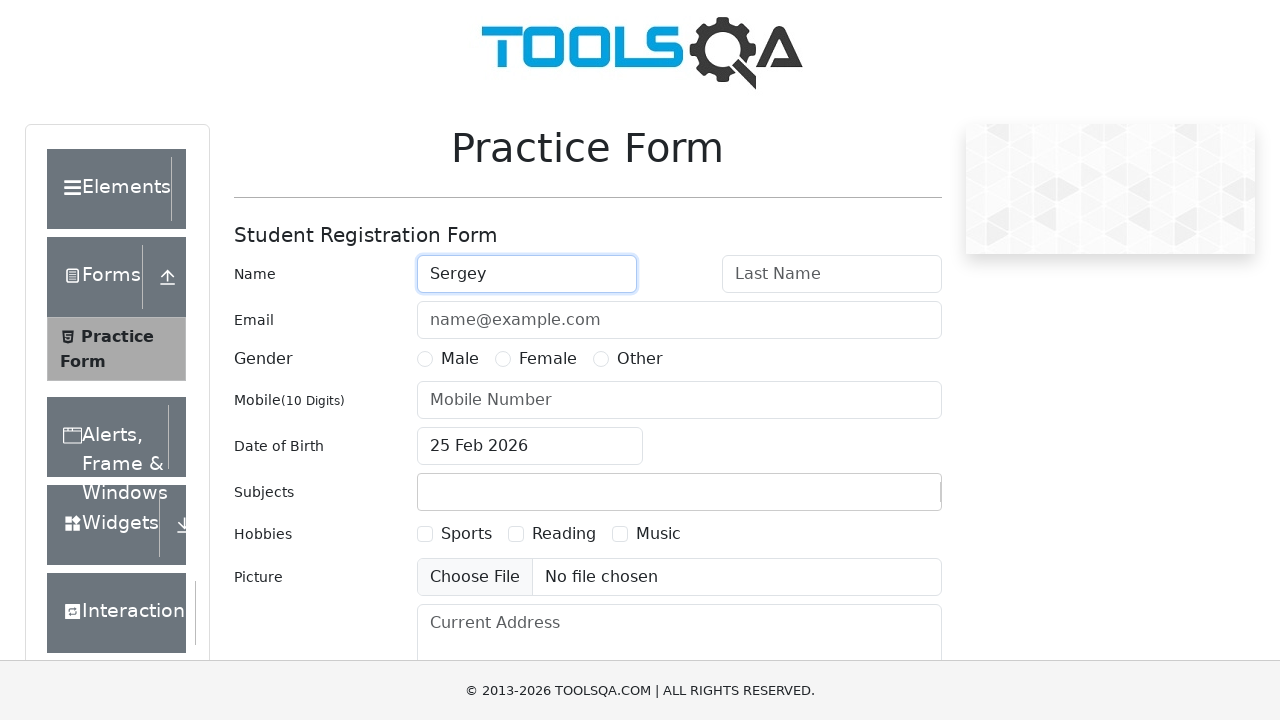

Filled last name field with 'Valko' on input#lastName
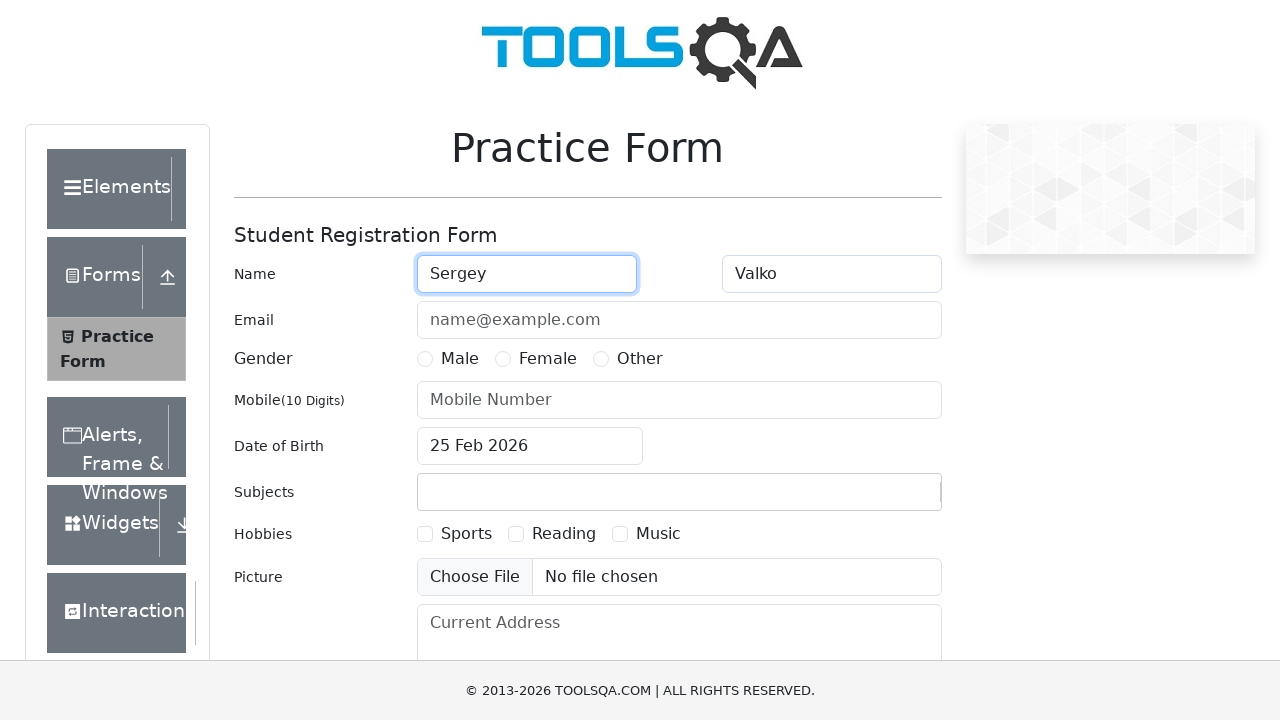

Filled email field with 'testuser@example.com' on input#userEmail
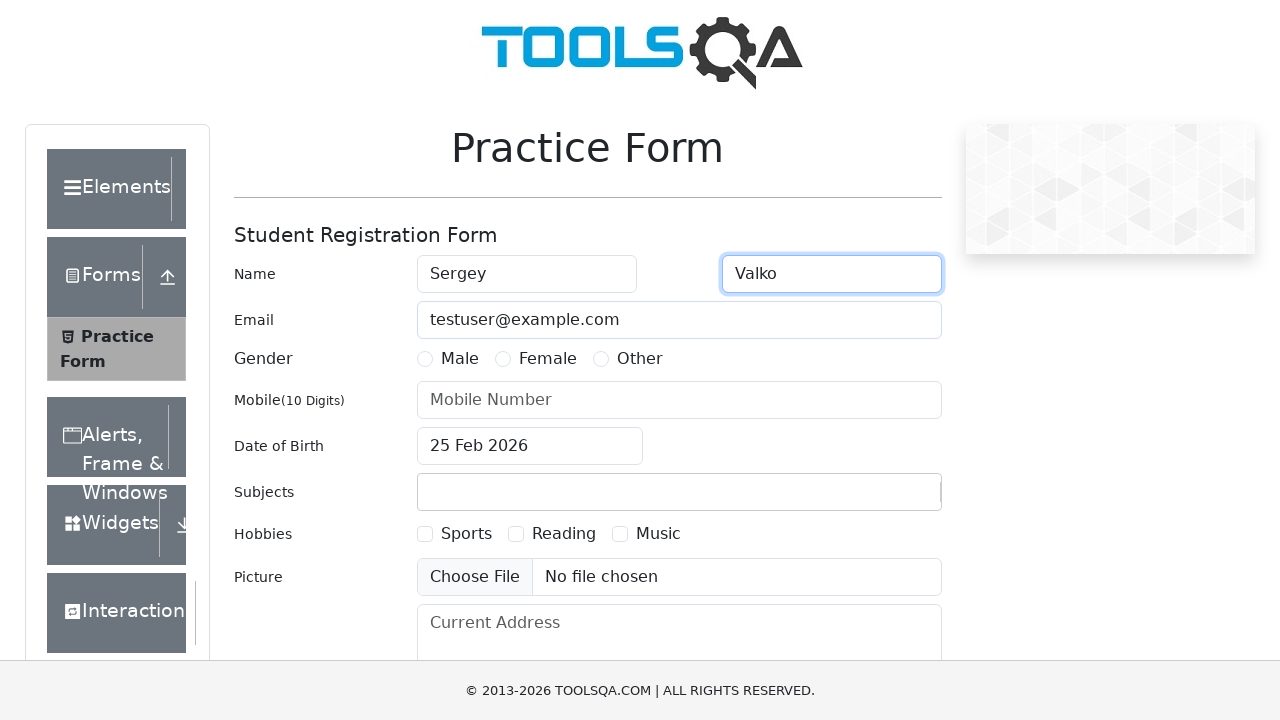

Selected gender radio button
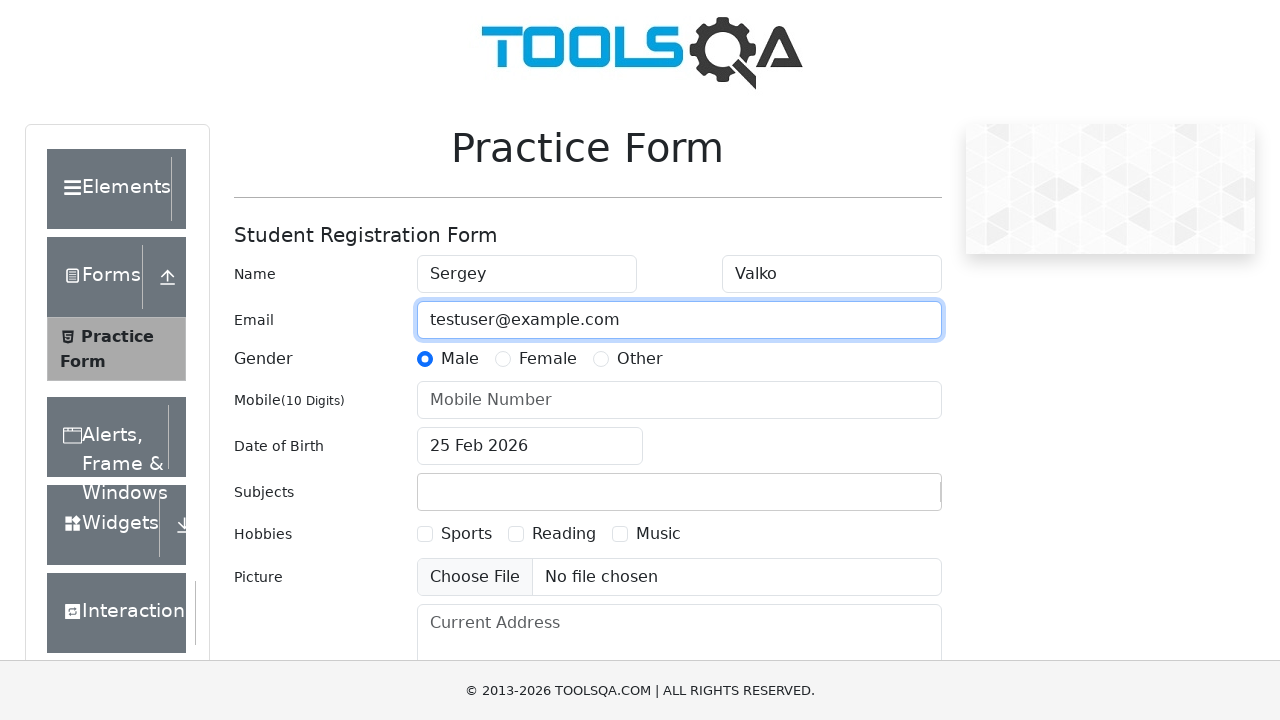

Filled phone number field with '2978821750' on input#userNumber
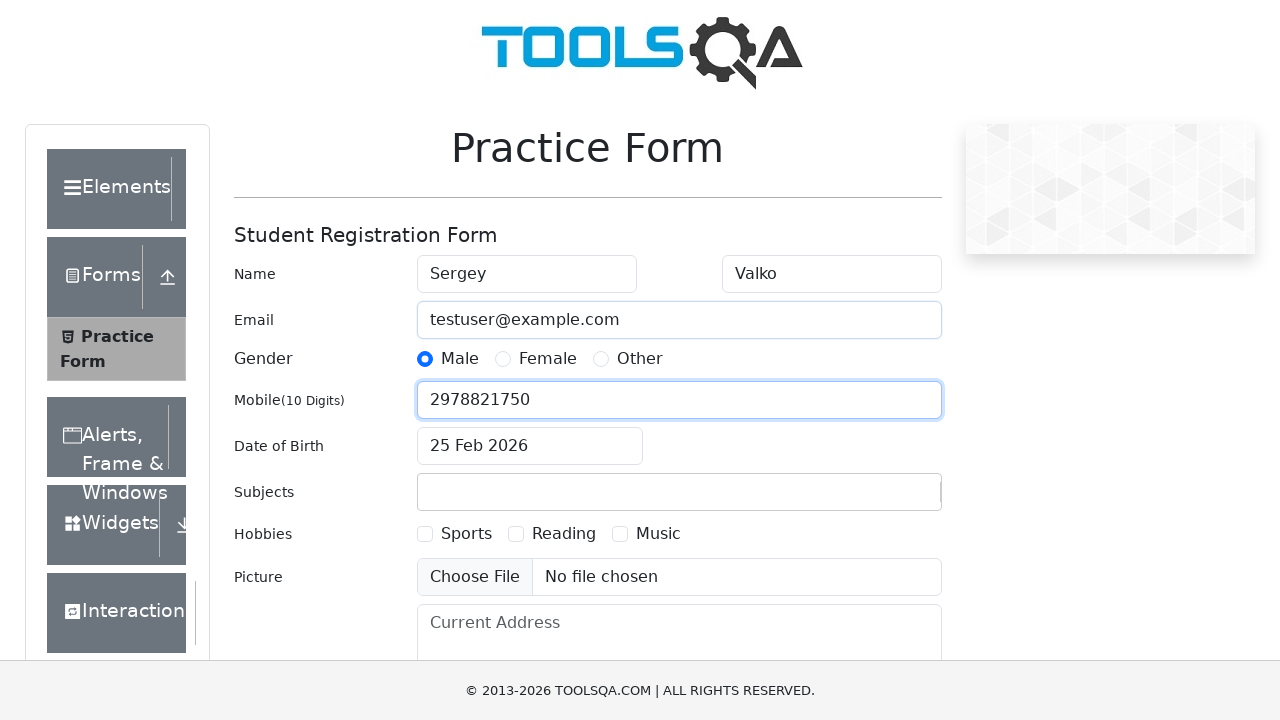

Clicked date of birth input to open date picker at (530, 446) on input#dateOfBirthInput
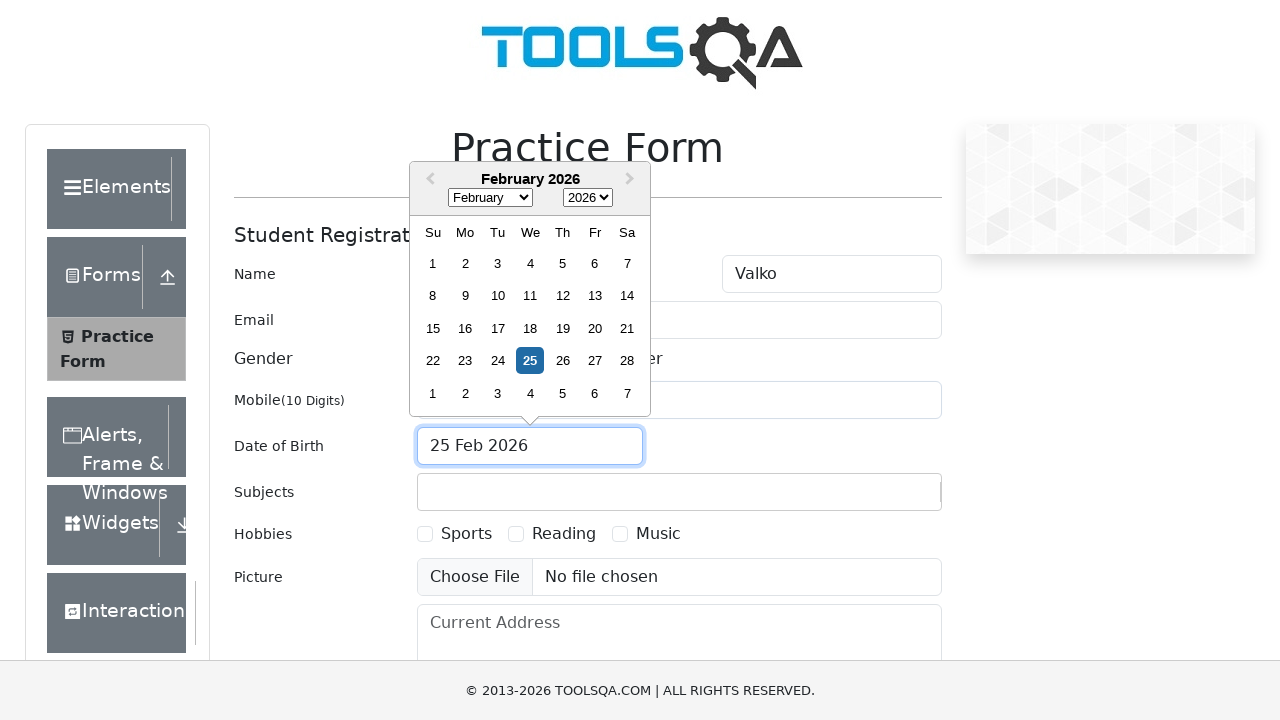

Selected year 1980 from date picker on select.react-datepicker__year-select
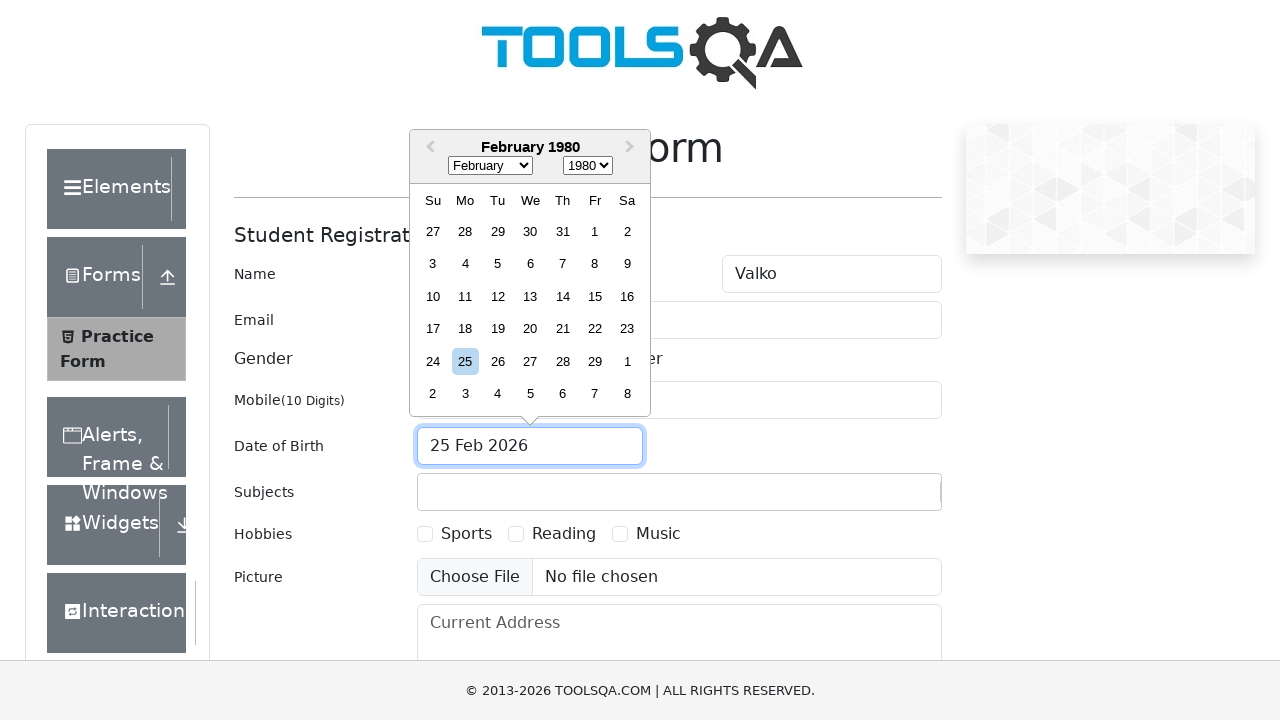

Selected month June from date picker on select.react-datepicker__month-select
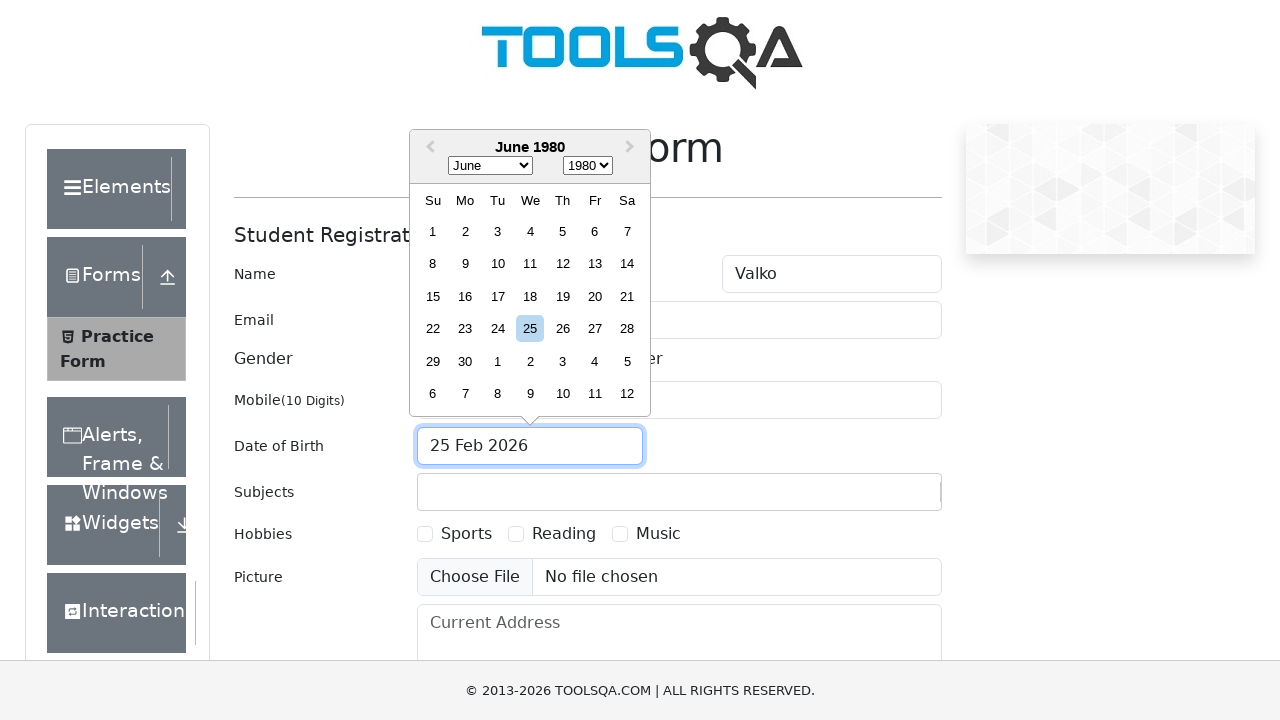

Selected day 4 from date picker at (530, 231) on div.react-datepicker__day.react-datepicker__day--004
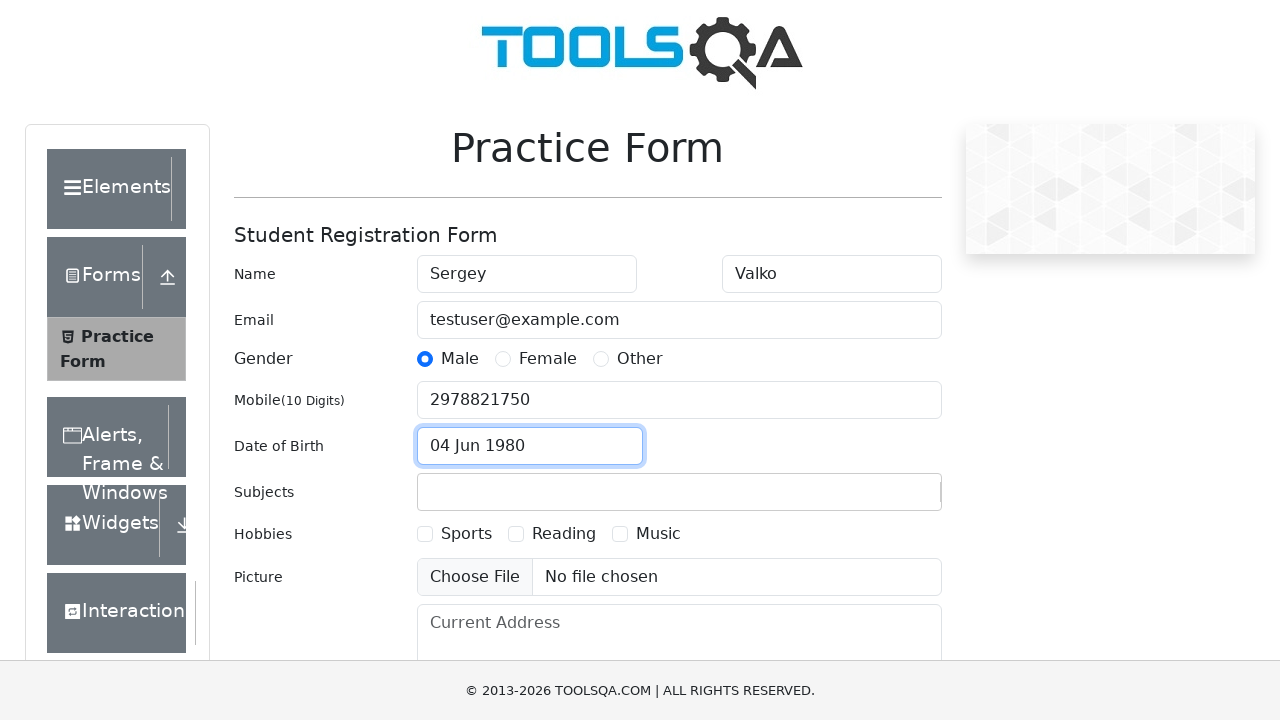

Filled subjects field with 'Computer Science' on input#subjectsInput
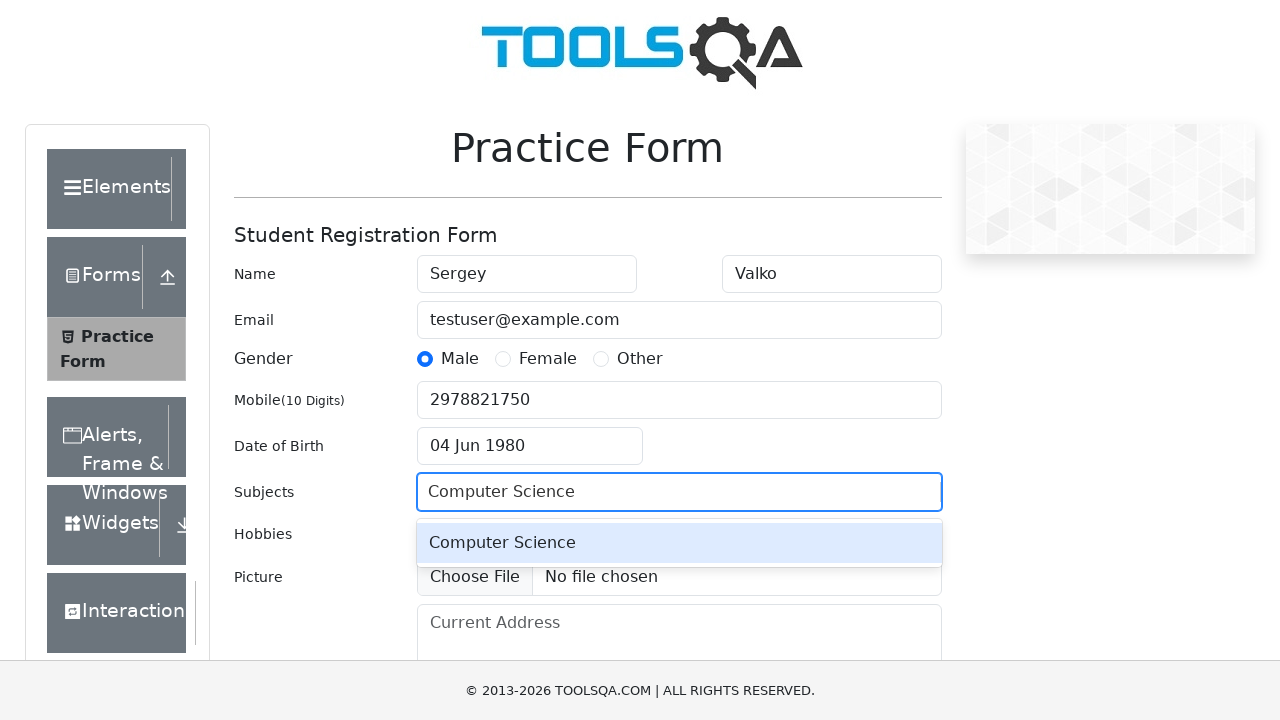

Selected first hobby checkbox
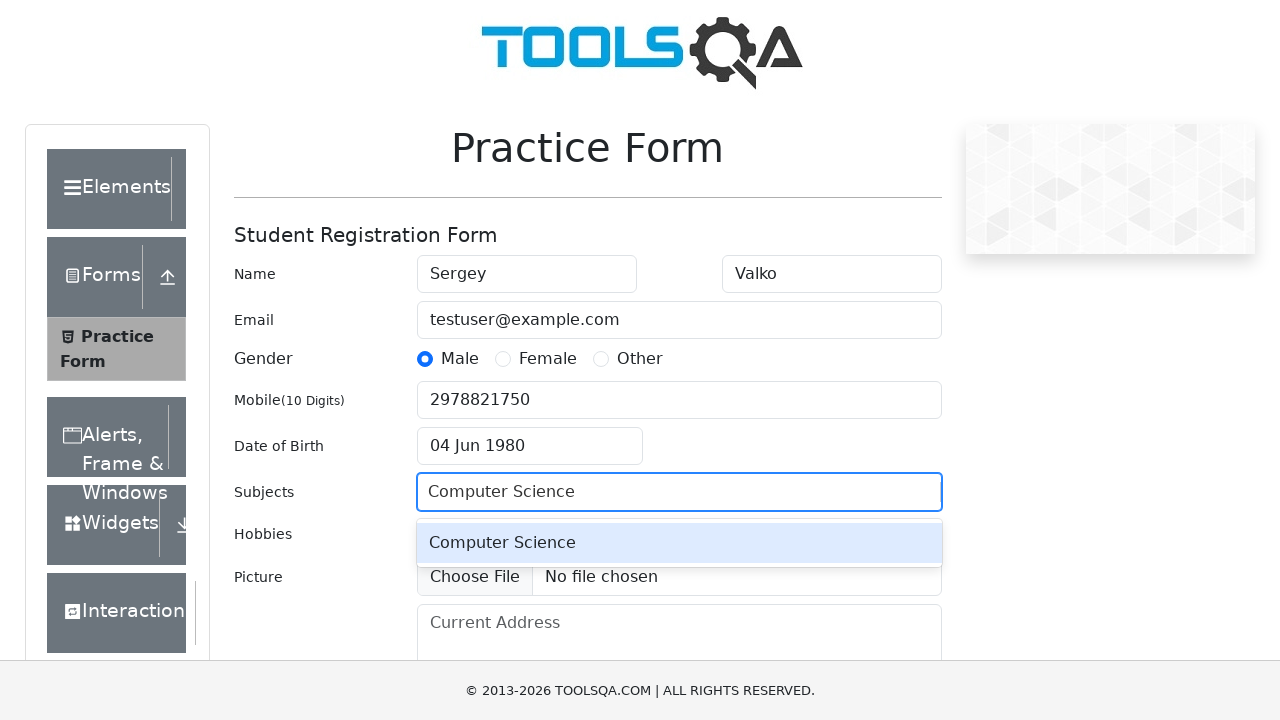

Selected second hobby checkbox
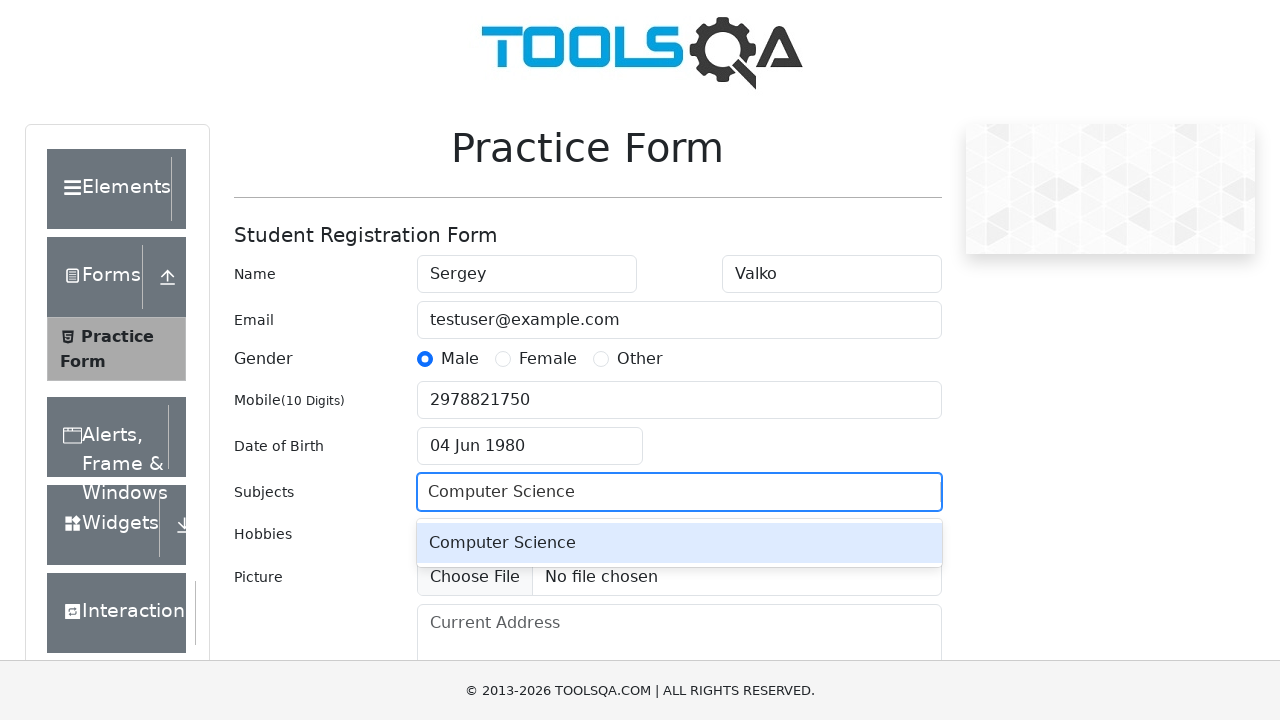

Selected third hobby checkbox
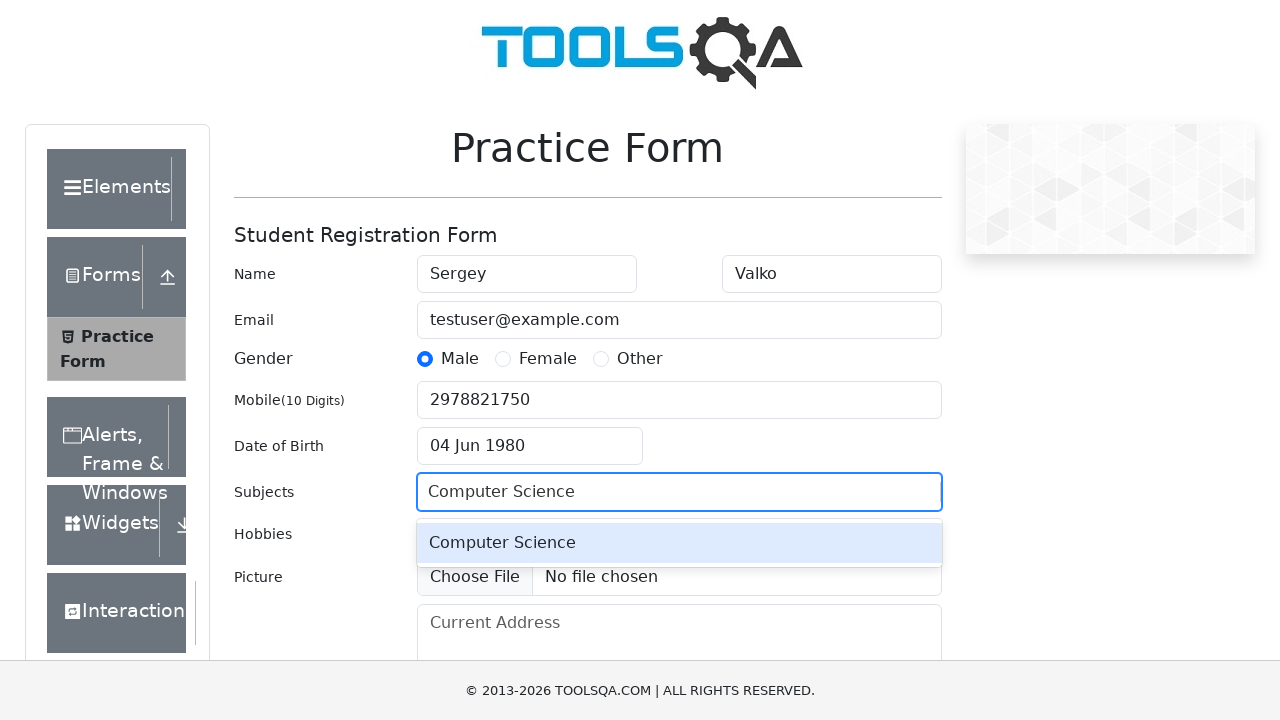

Filled current address with '123 Test Street, Test City, 12345' on textarea.form-control
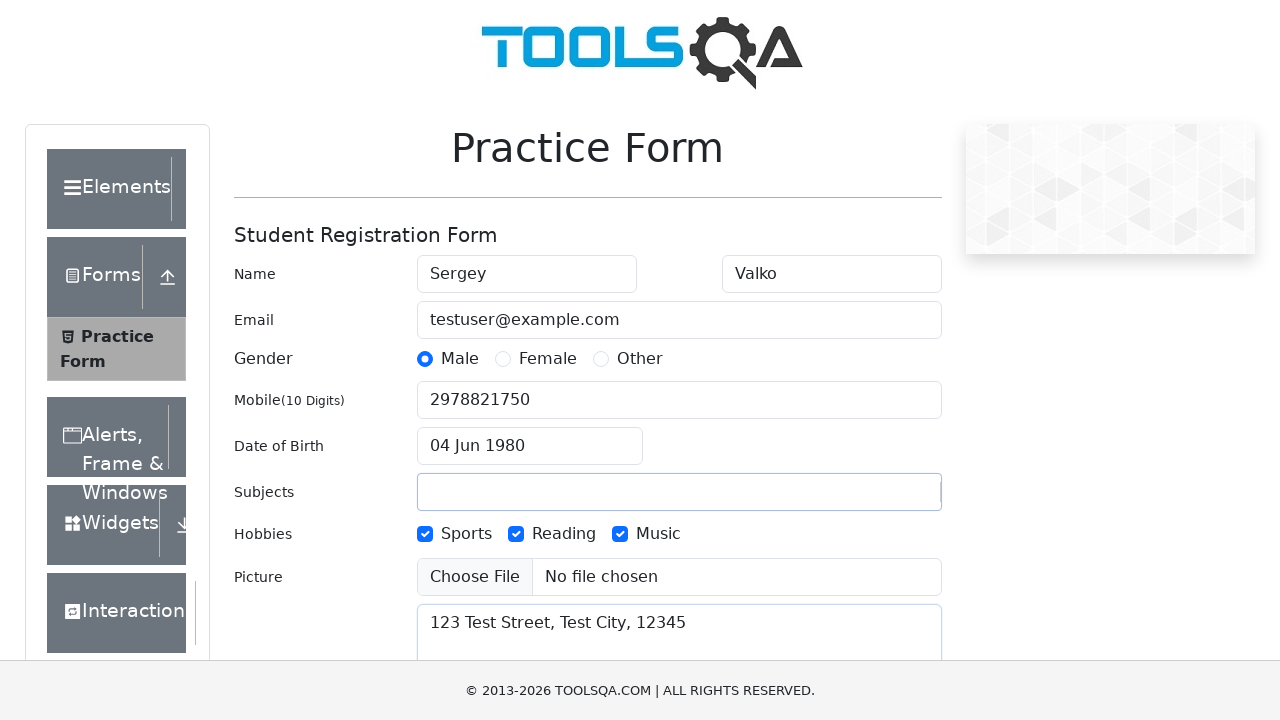

Filled state field with 'NCR' on input#react-select-3-input
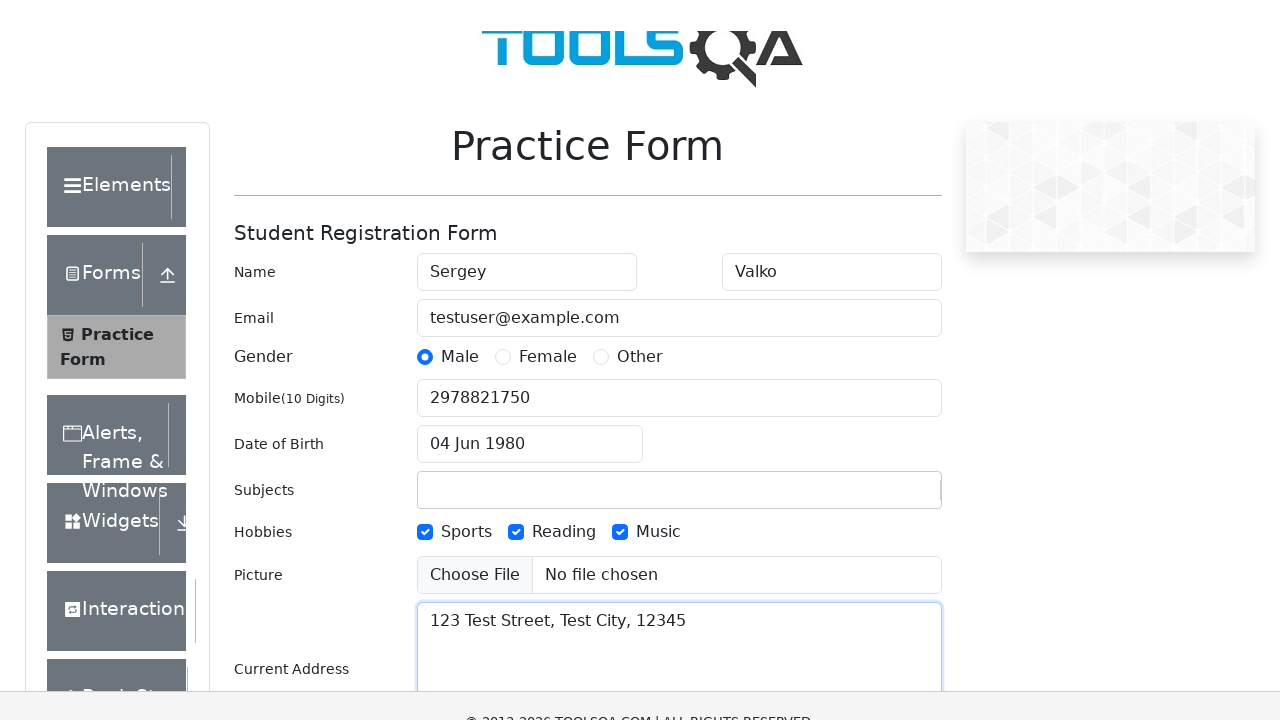

Pressed Enter to confirm state selection on input#react-select-3-input
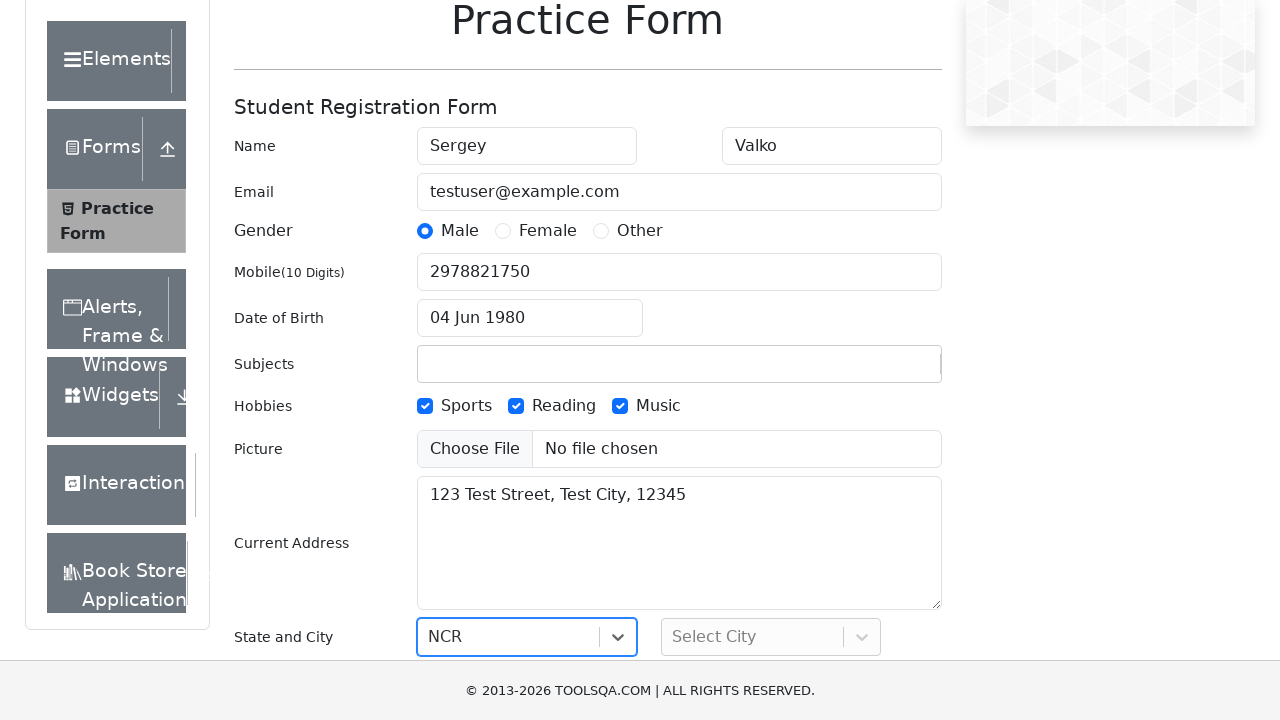

Filled city field with 'Noida' on input#react-select-4-input
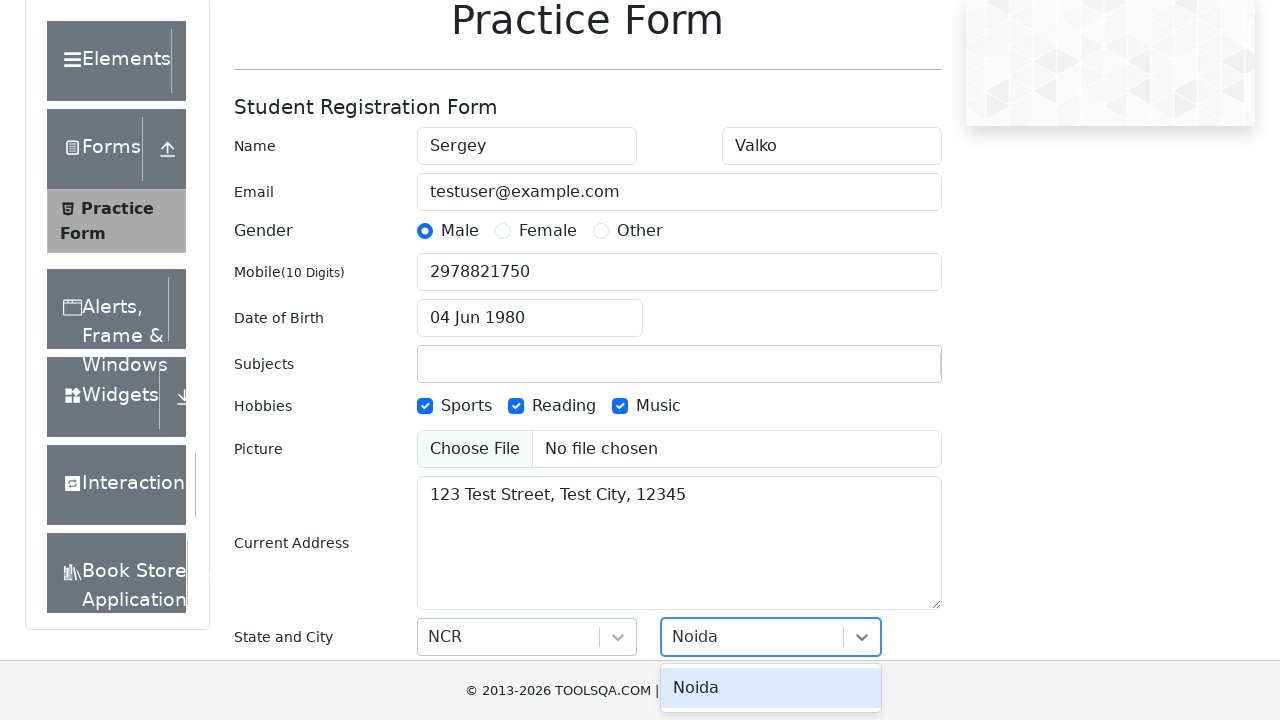

Pressed Enter to confirm city selection on input#react-select-4-input
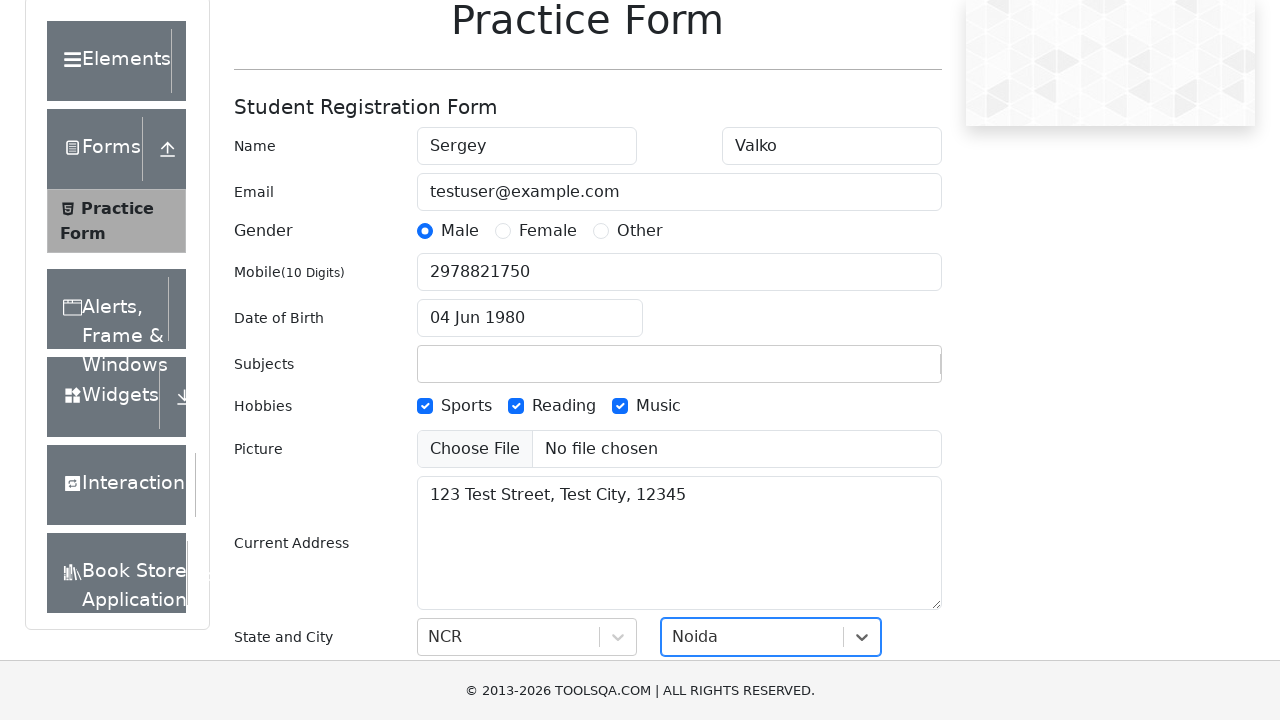

Clicked submit button to submit the form at (885, 499) on button#submit
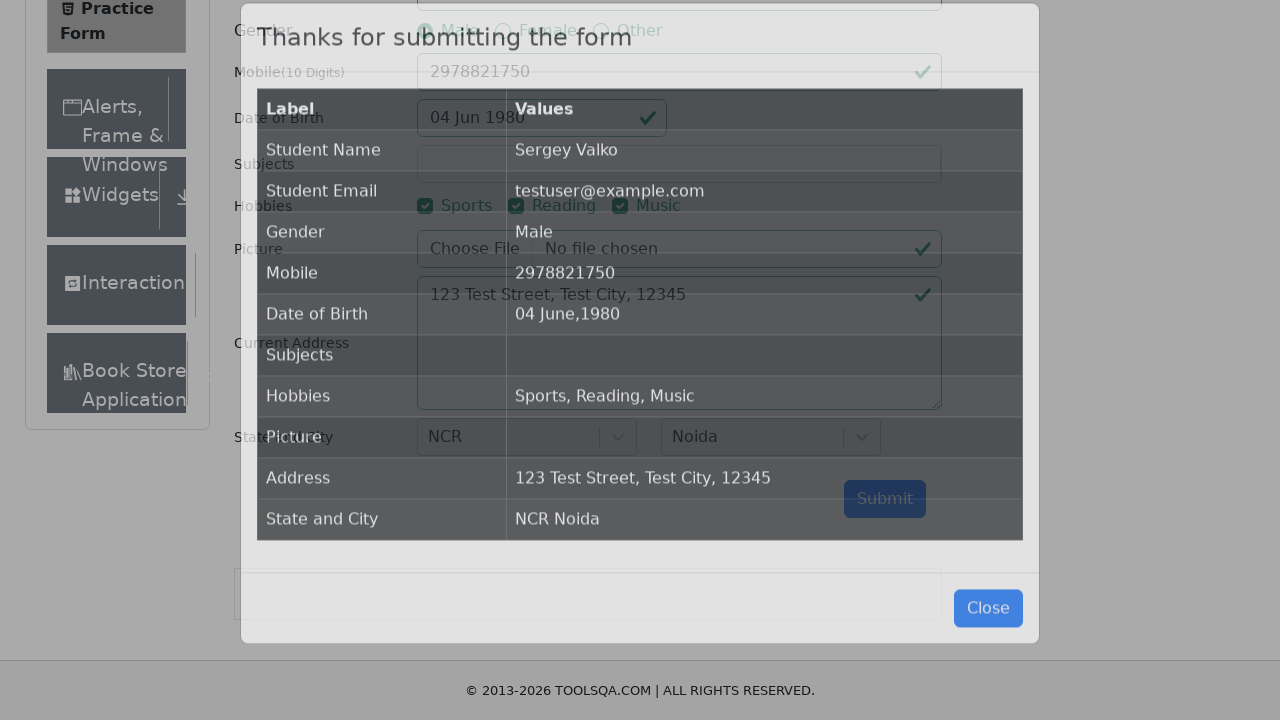

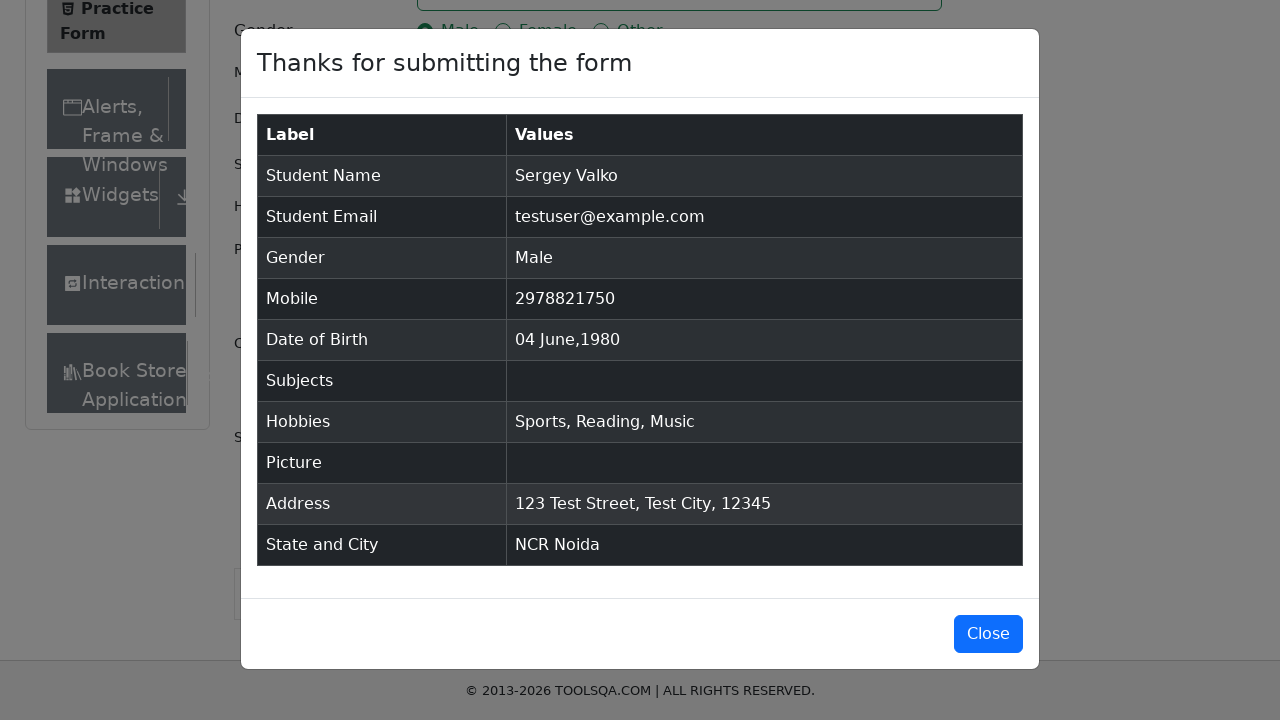